Automates form filling on TinyMCE website by entering an email, copying it, and pasting it into another field using keyboard navigation

Starting URL: https://www.tiny.cloud/

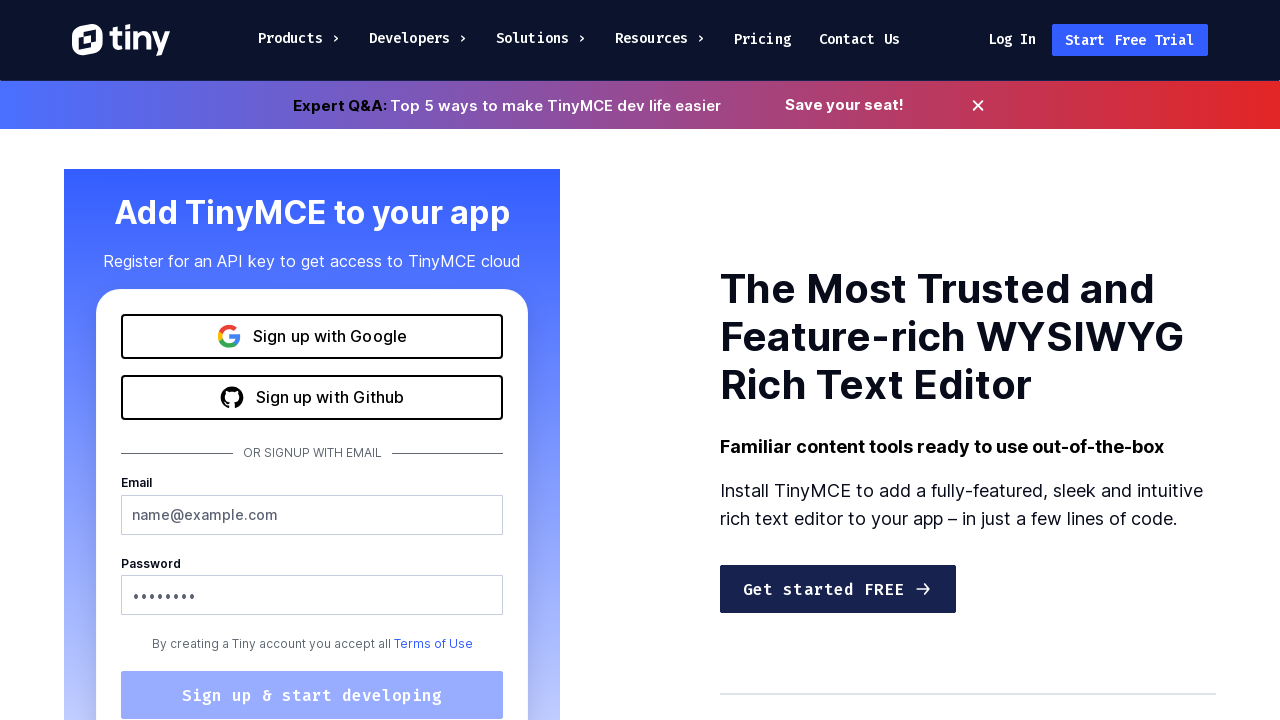

Filled email field with 'Aakash123@gmail.com' on input[type='email']
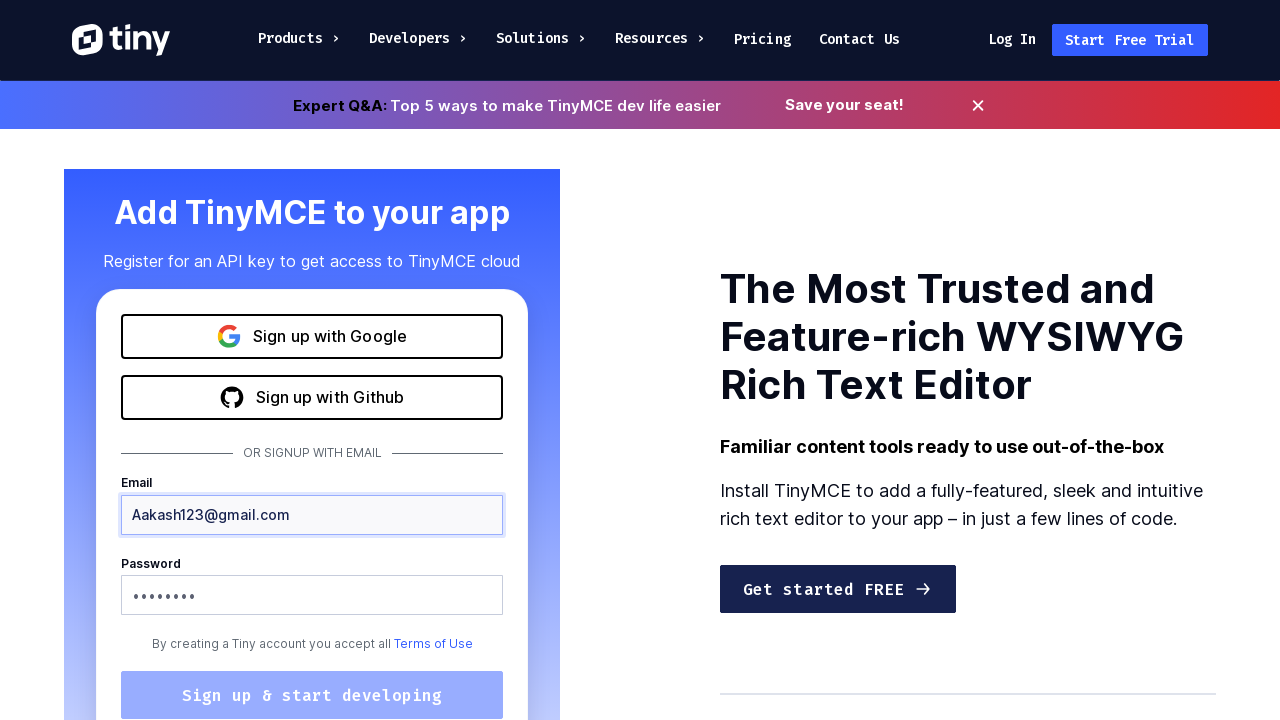

Selected all text in email field using Ctrl+A on input[type='email']
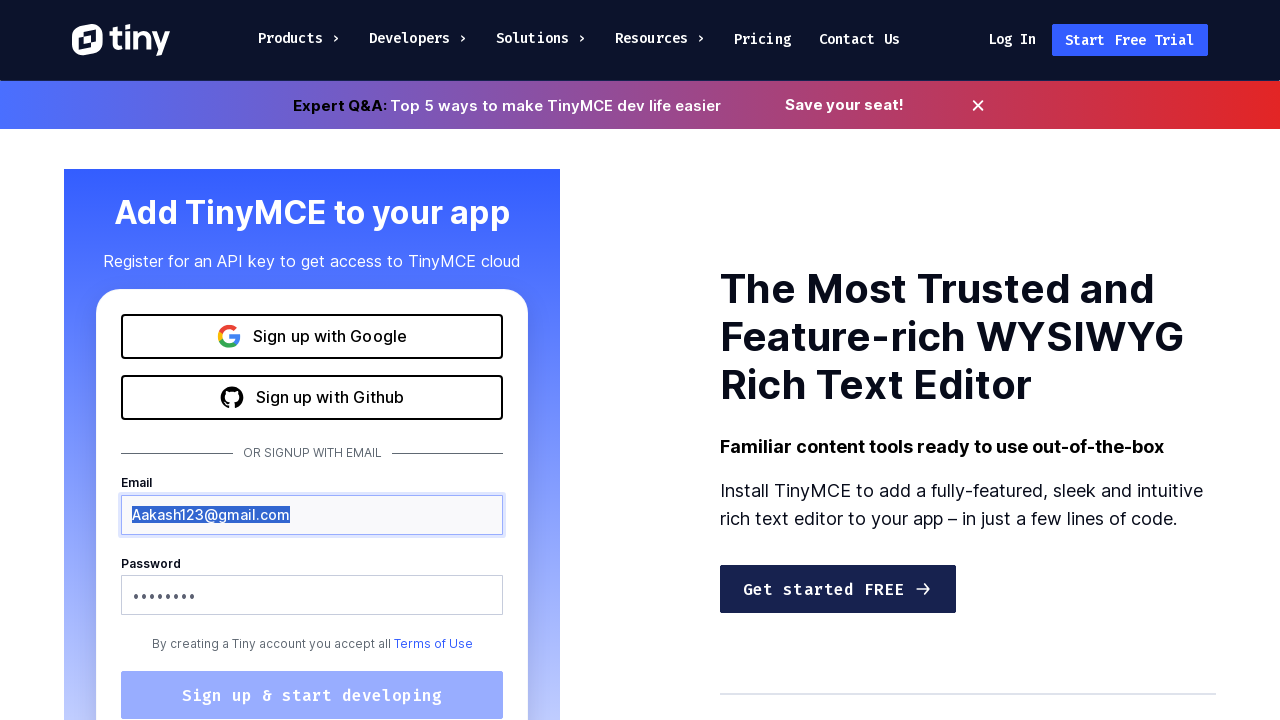

Copied email text using Ctrl+C on input[type='email']
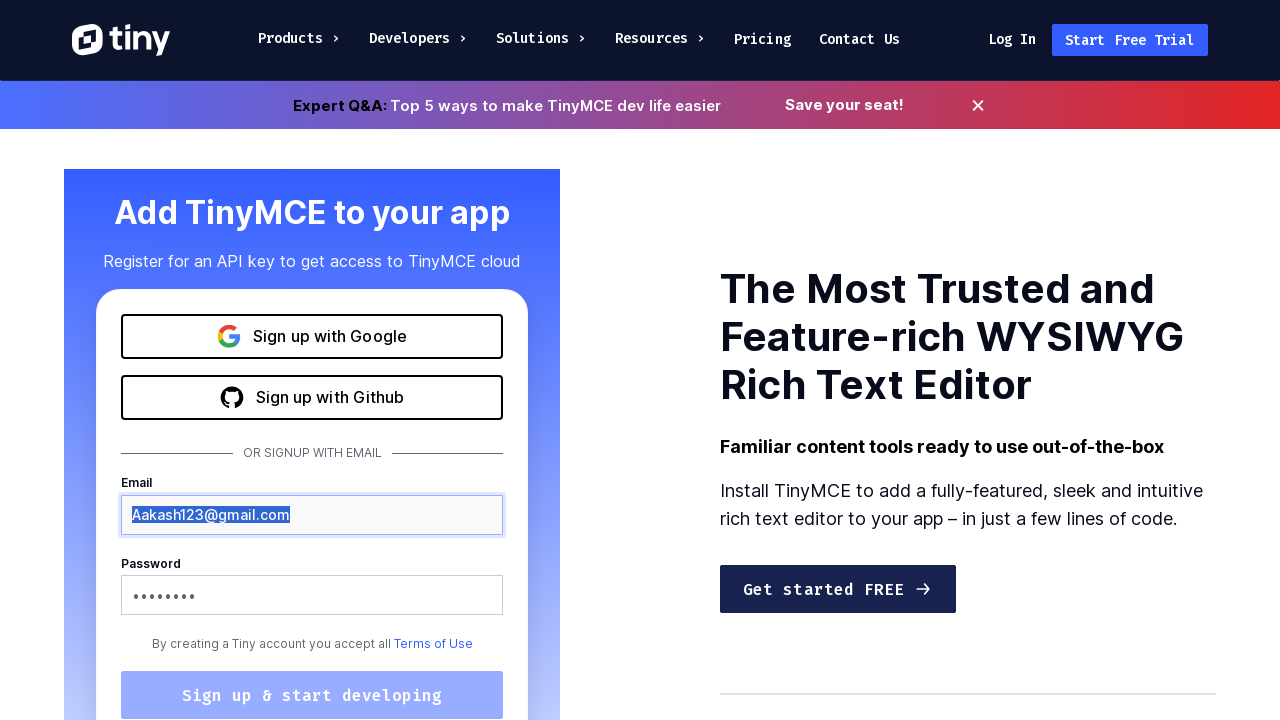

Navigated to next field using Tab
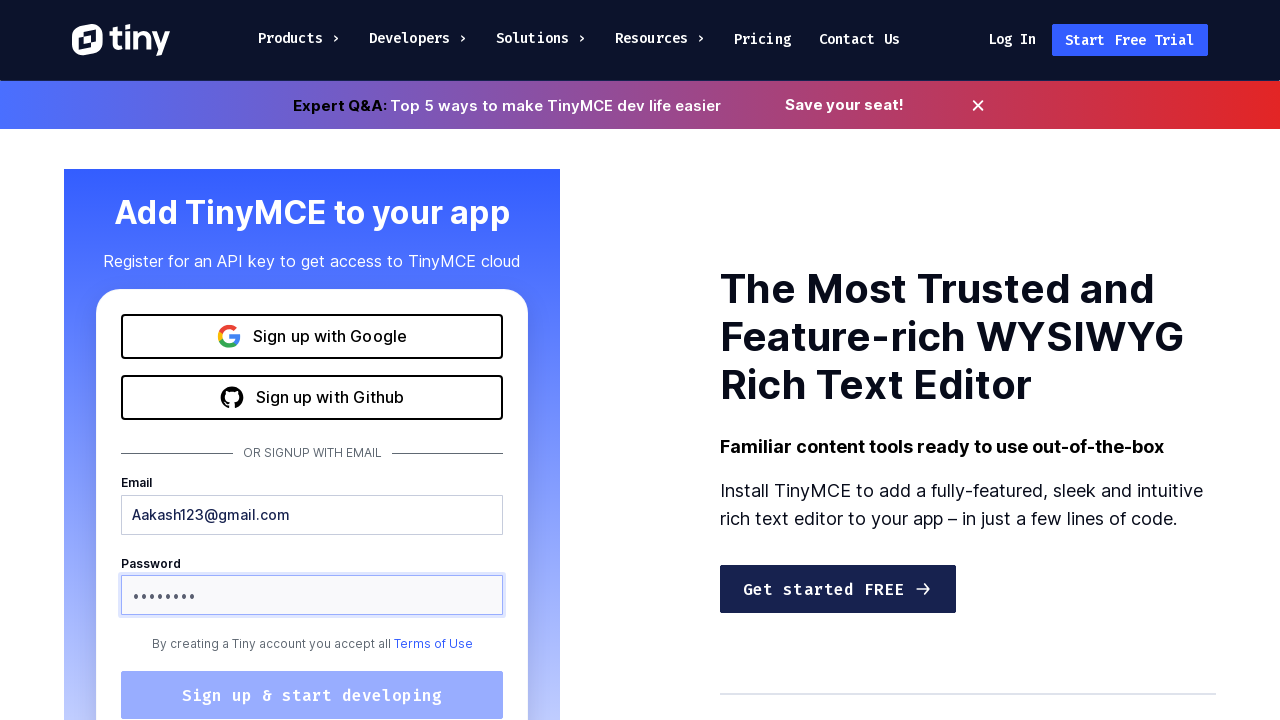

Pasted email into current field using Ctrl+V
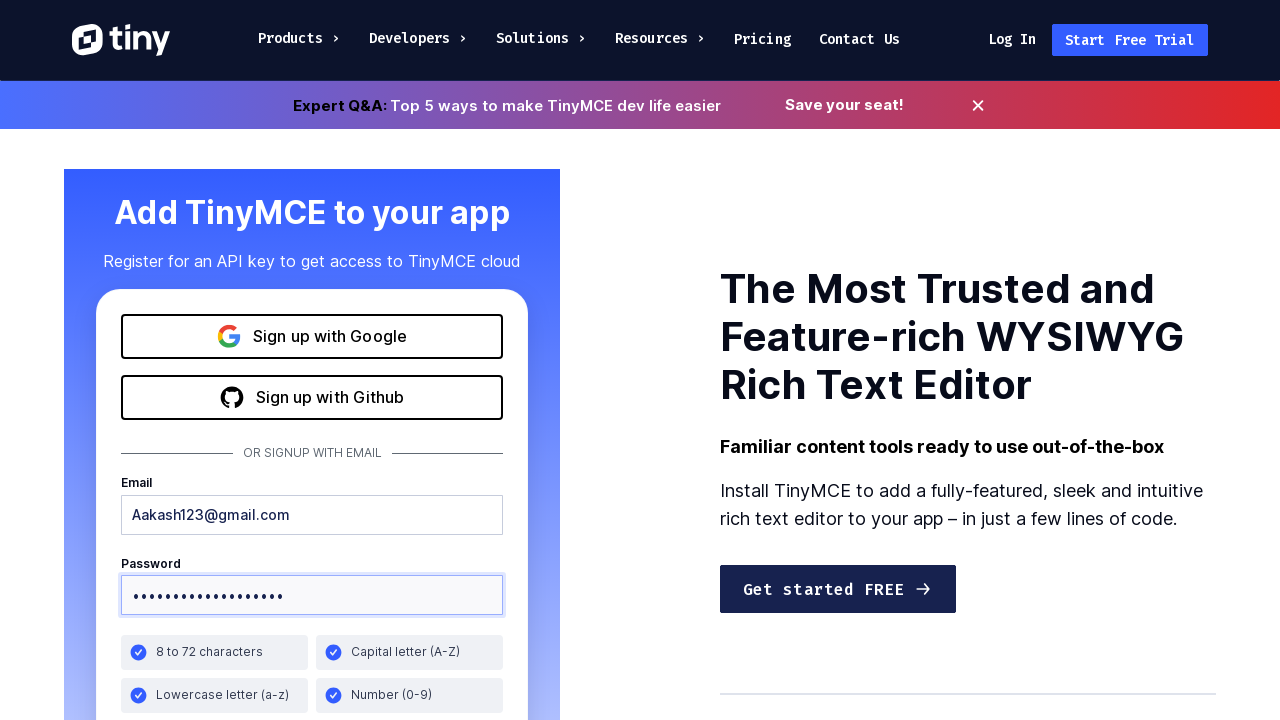

Navigated to next element using Tab
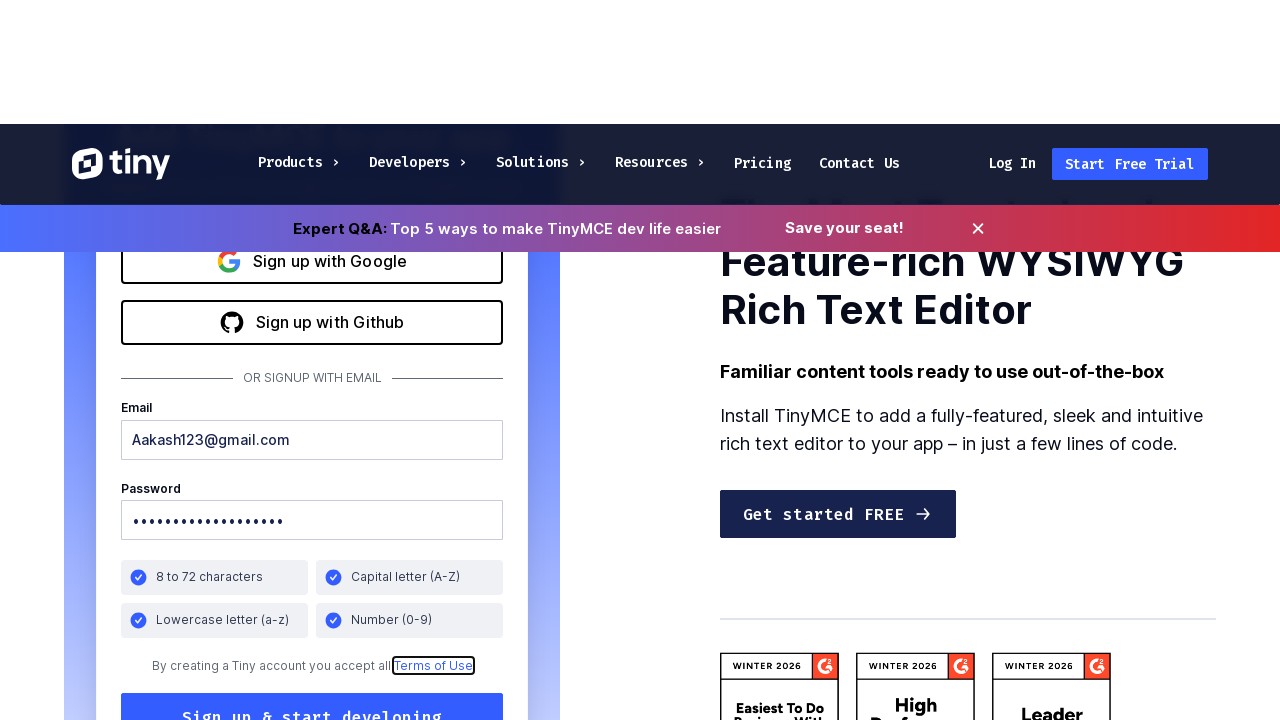

Pressed Space to check checkbox or activate button
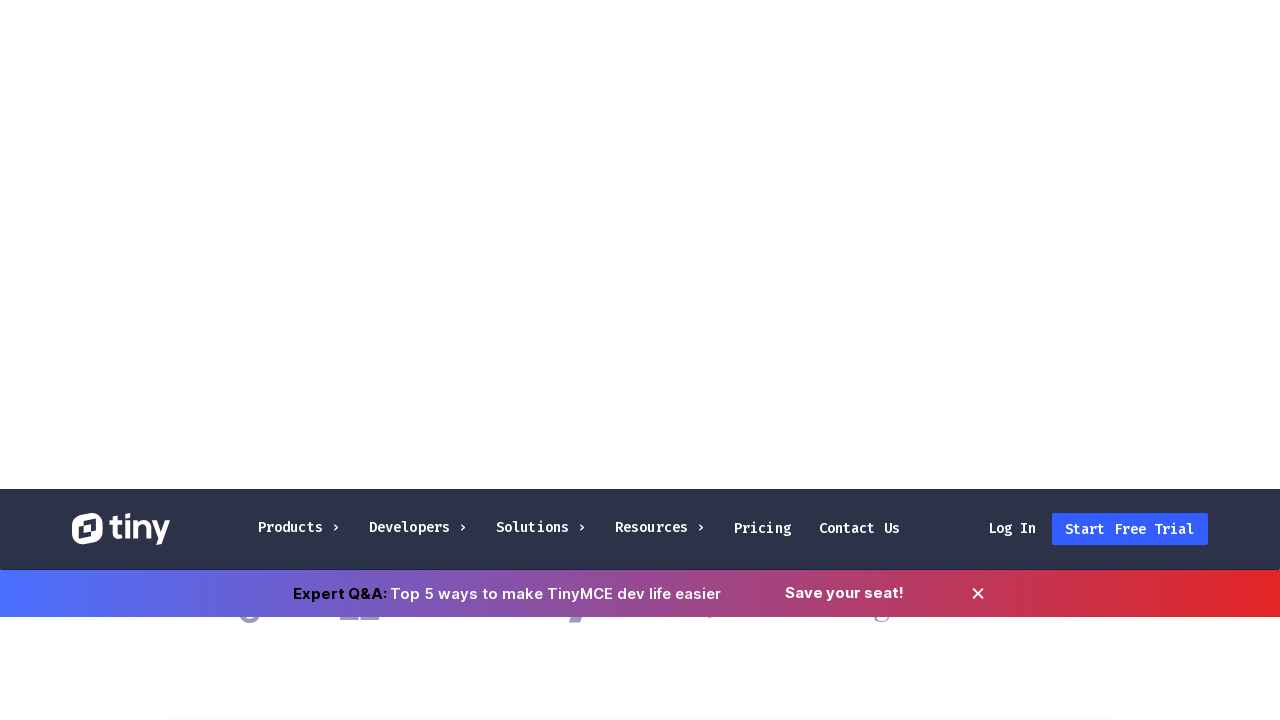

Tabbed to next element
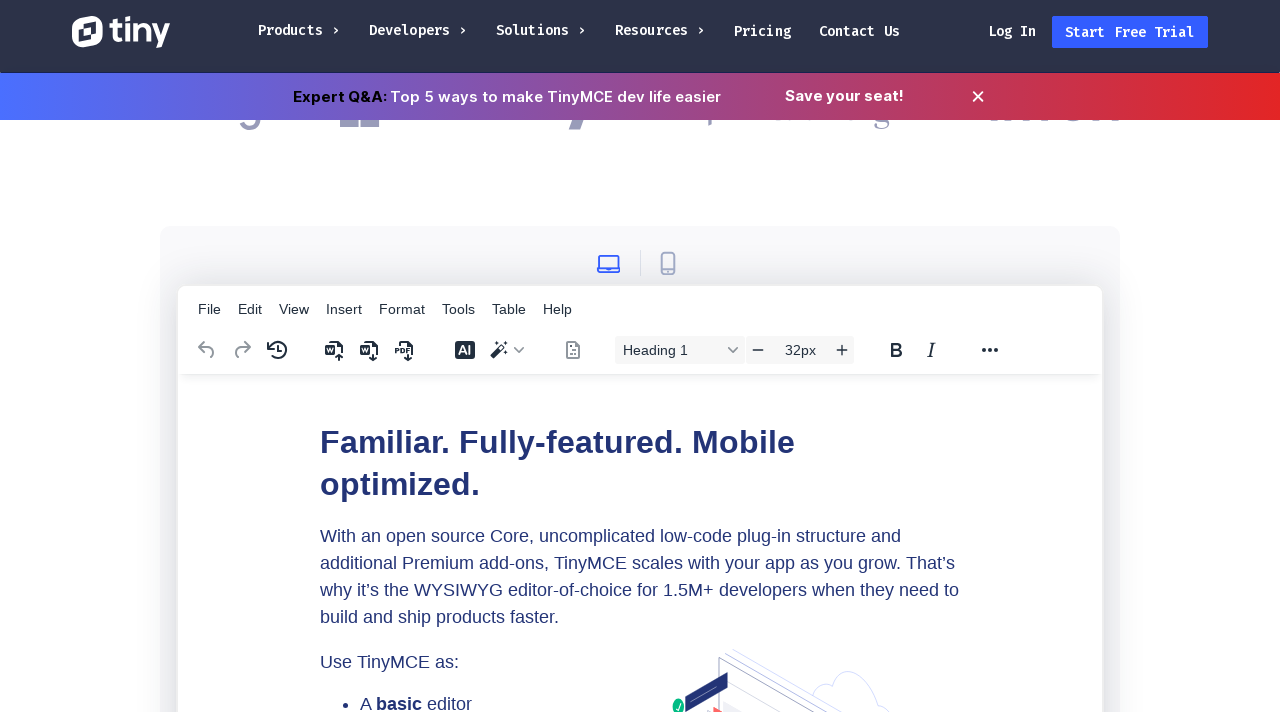

Tabbed to submit button
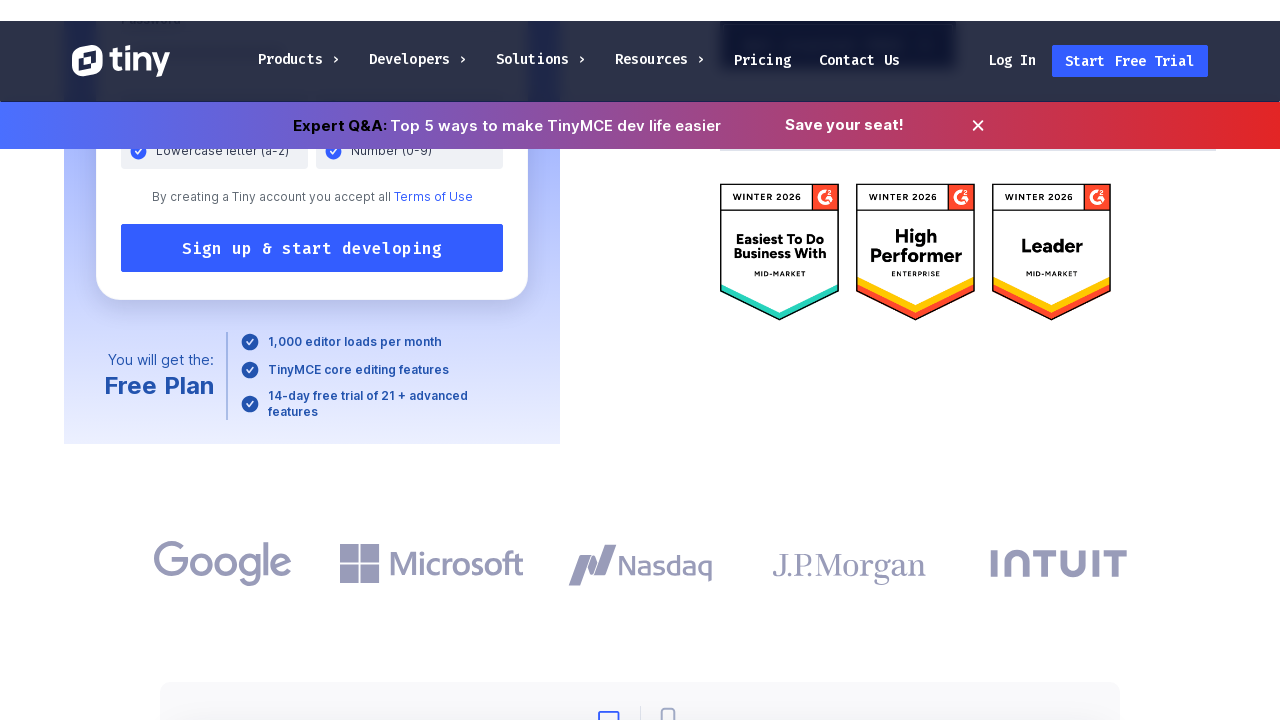

Pressed Enter to submit the form
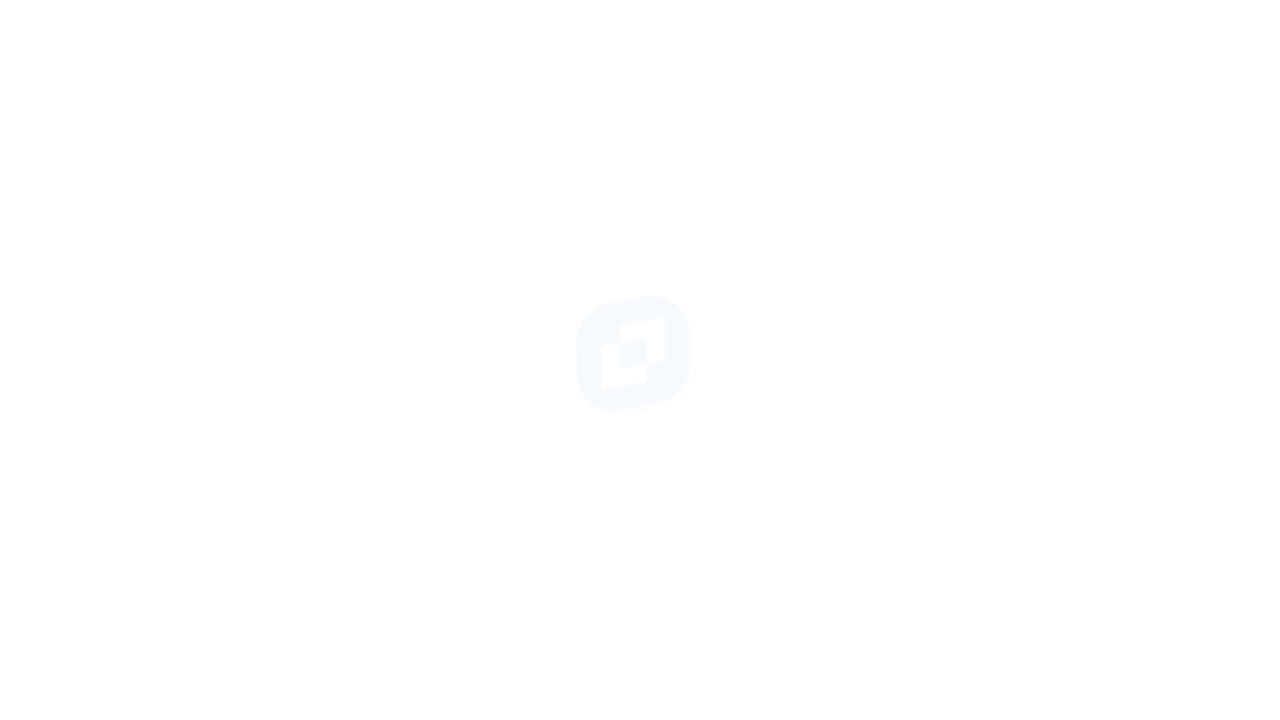

Waited 2 seconds for form submission to complete
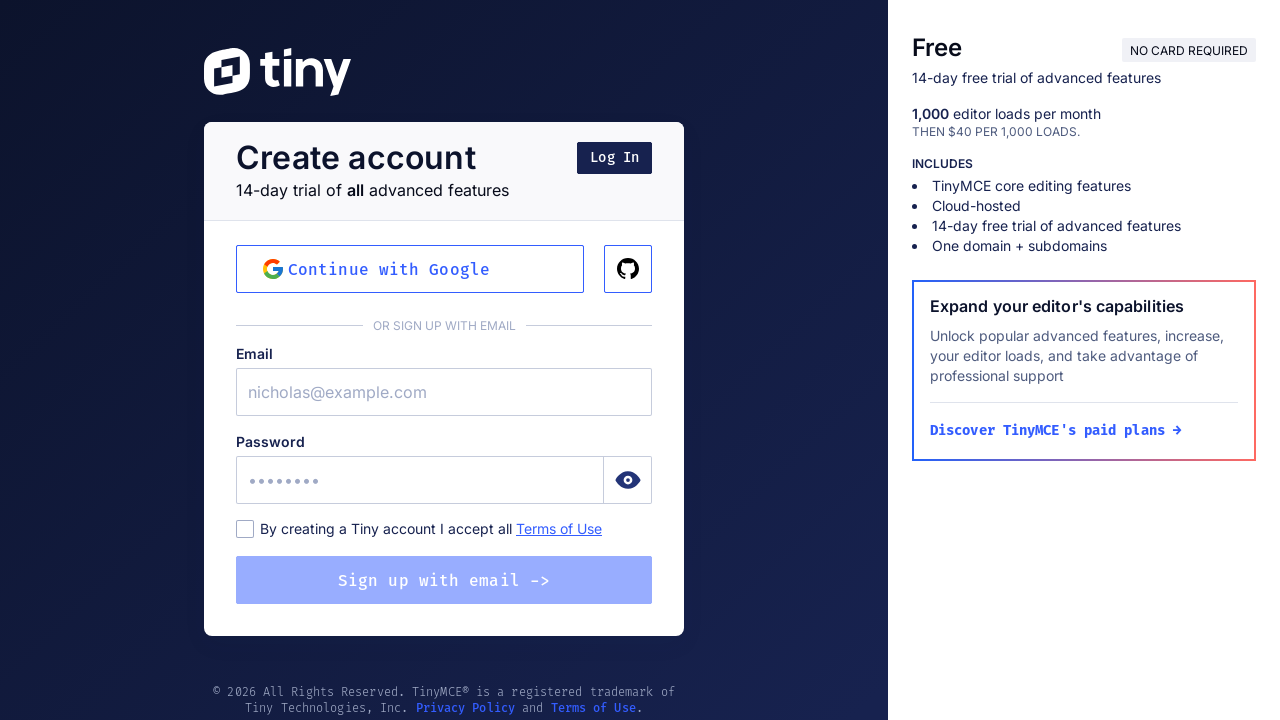

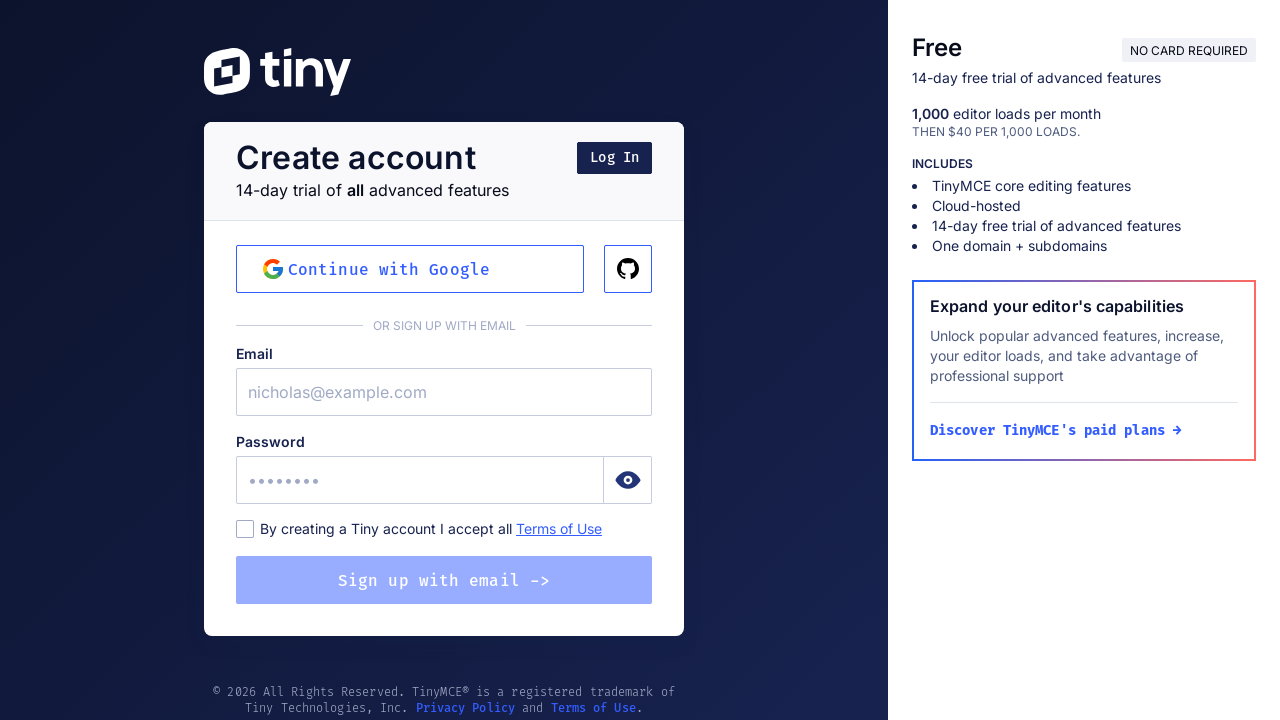